Tests window handling by opening a new window, switching between parent and child windows, and performing navigation actions

Starting URL: https://the-internet.herokuapp.com/windows

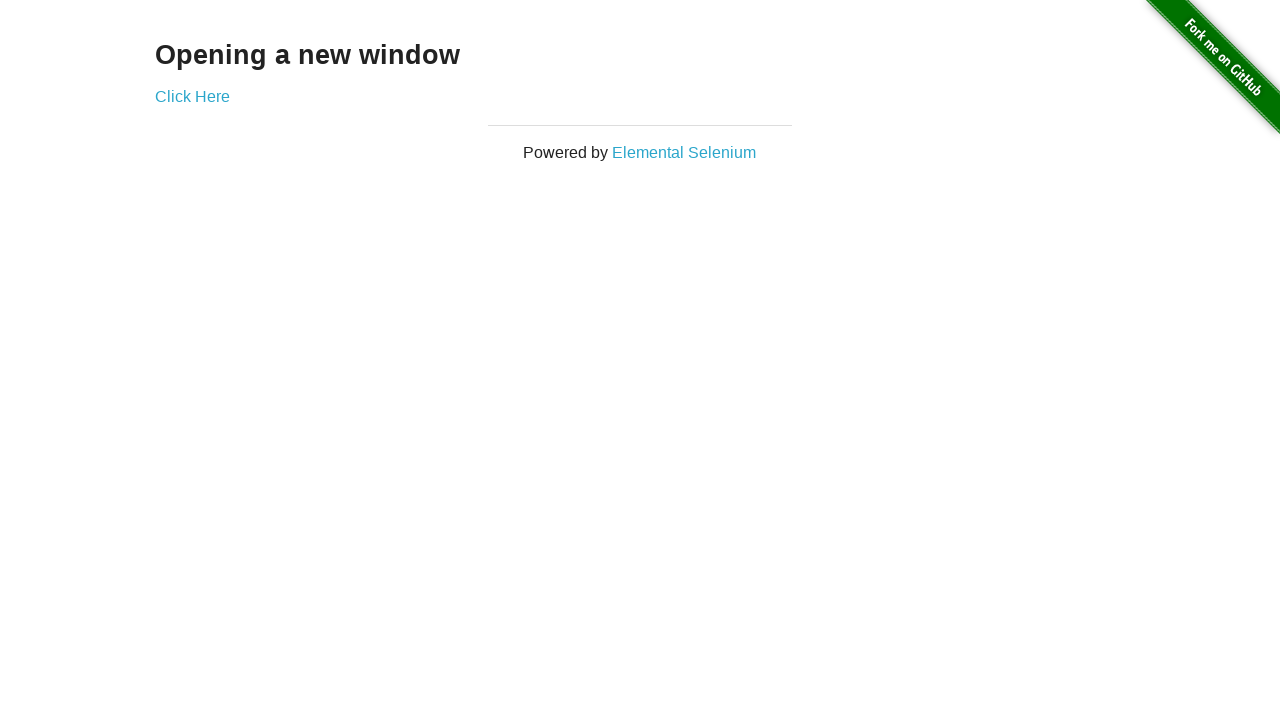

Clicked link to open new window at (192, 96) on a[href='/windows/new']
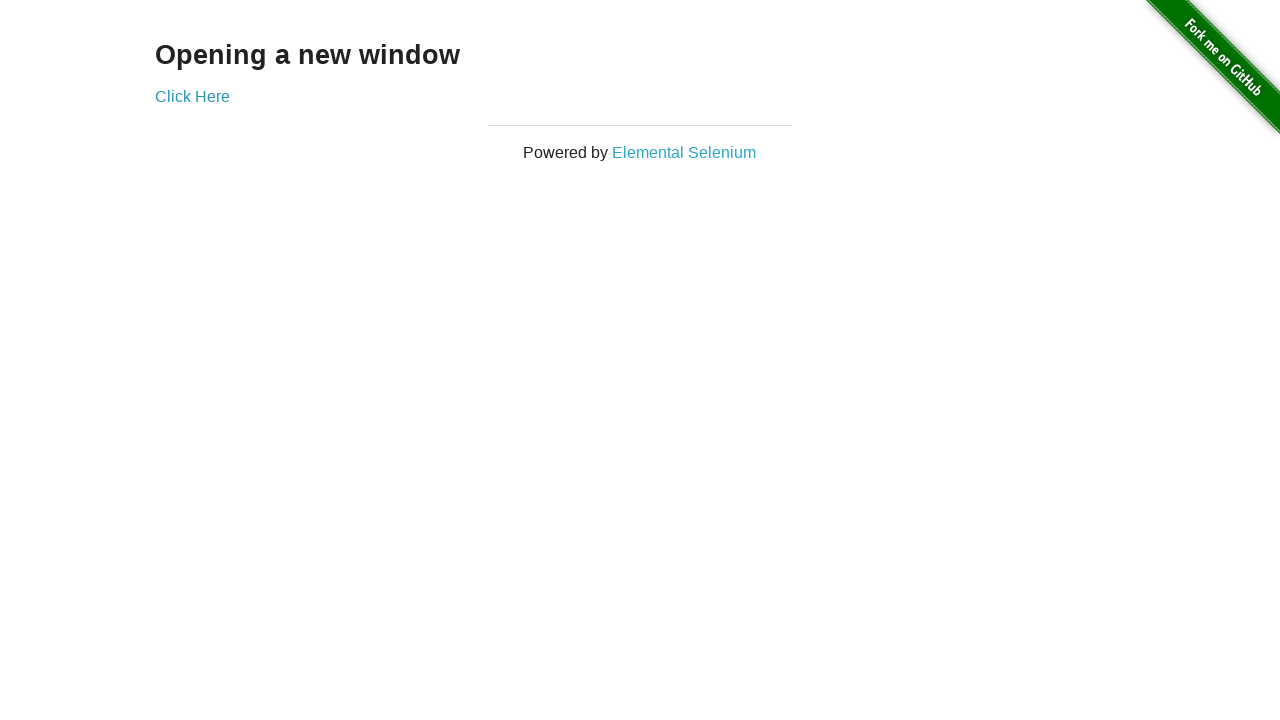

New window opened and captured
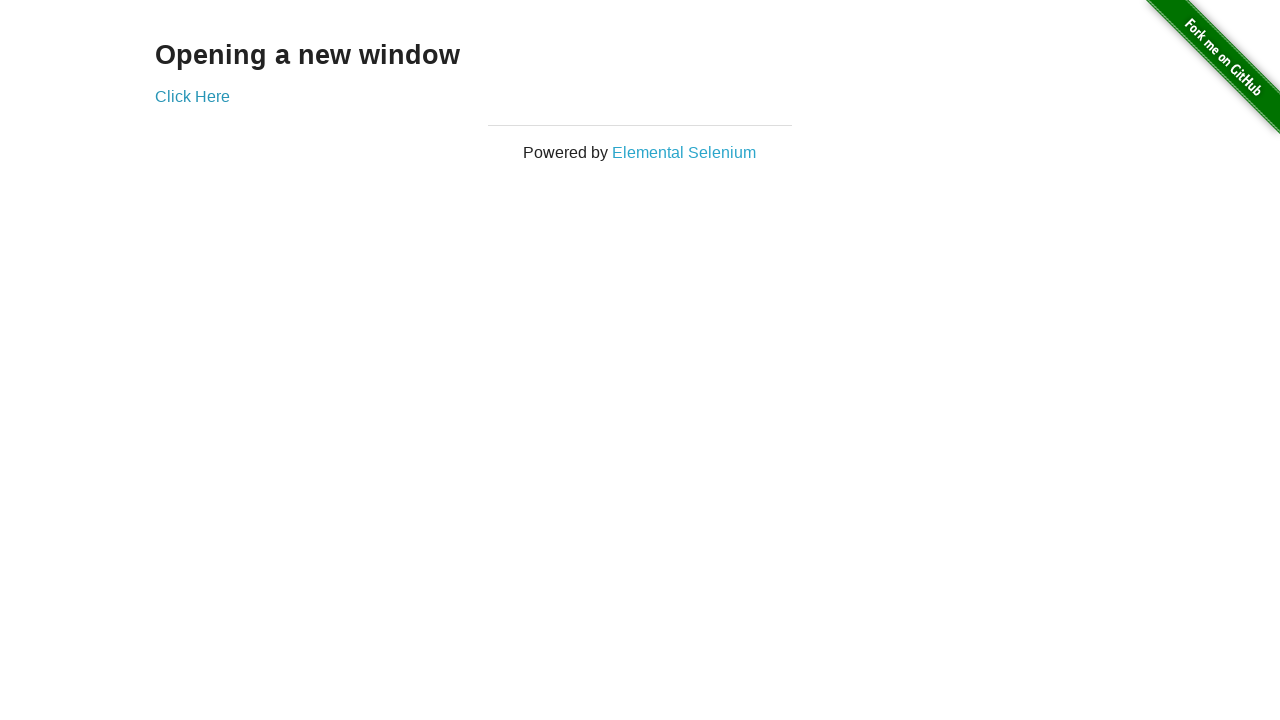

Retrieved all open windows: 2 windows
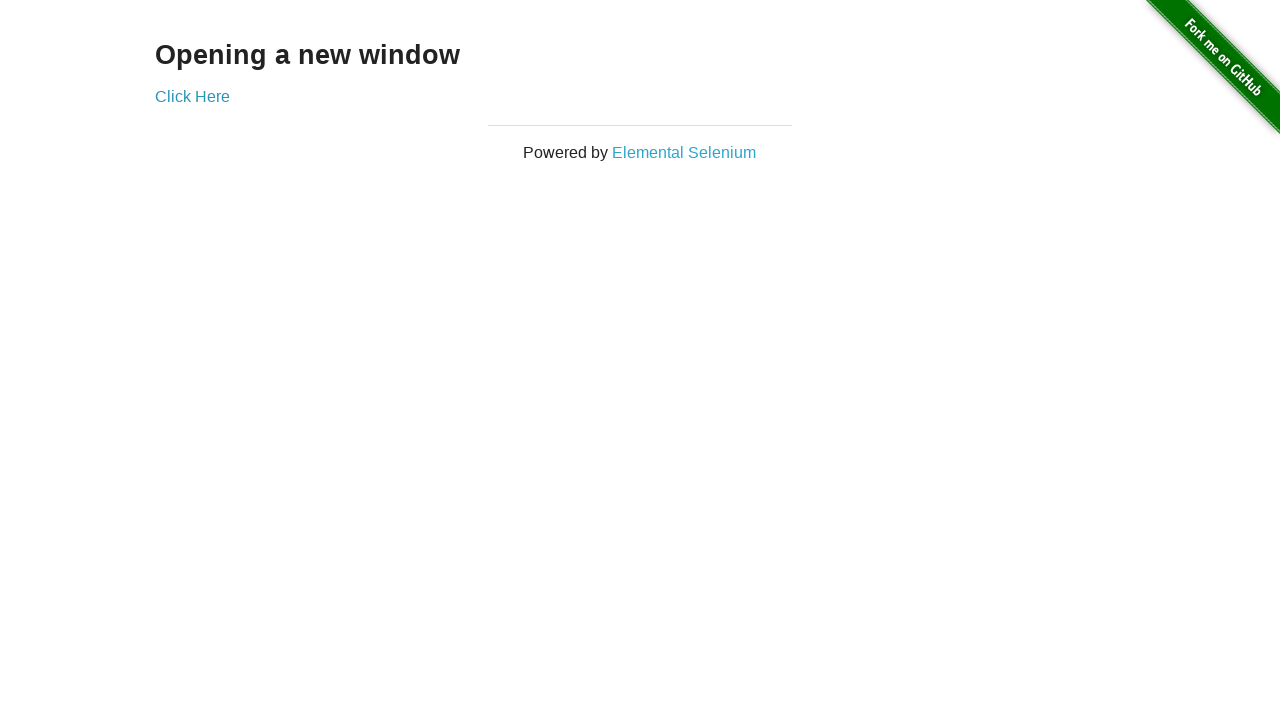

Switched focus back to parent window
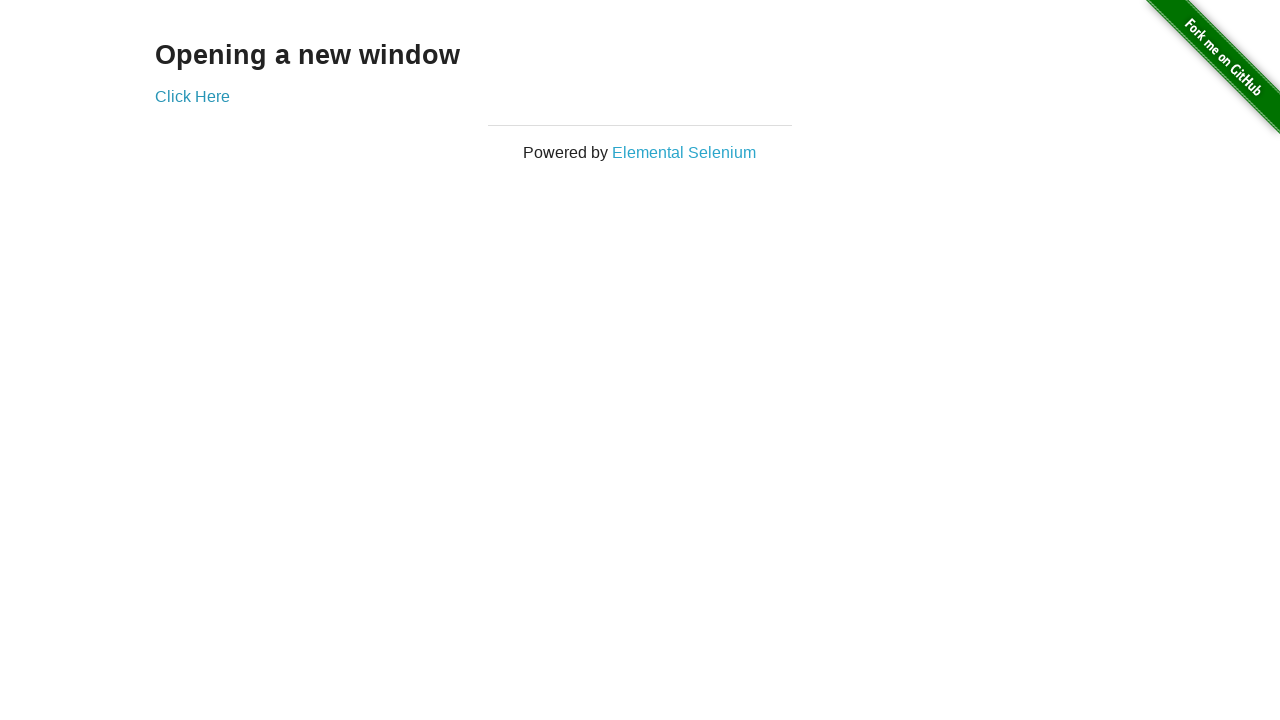

Navigated back in parent window
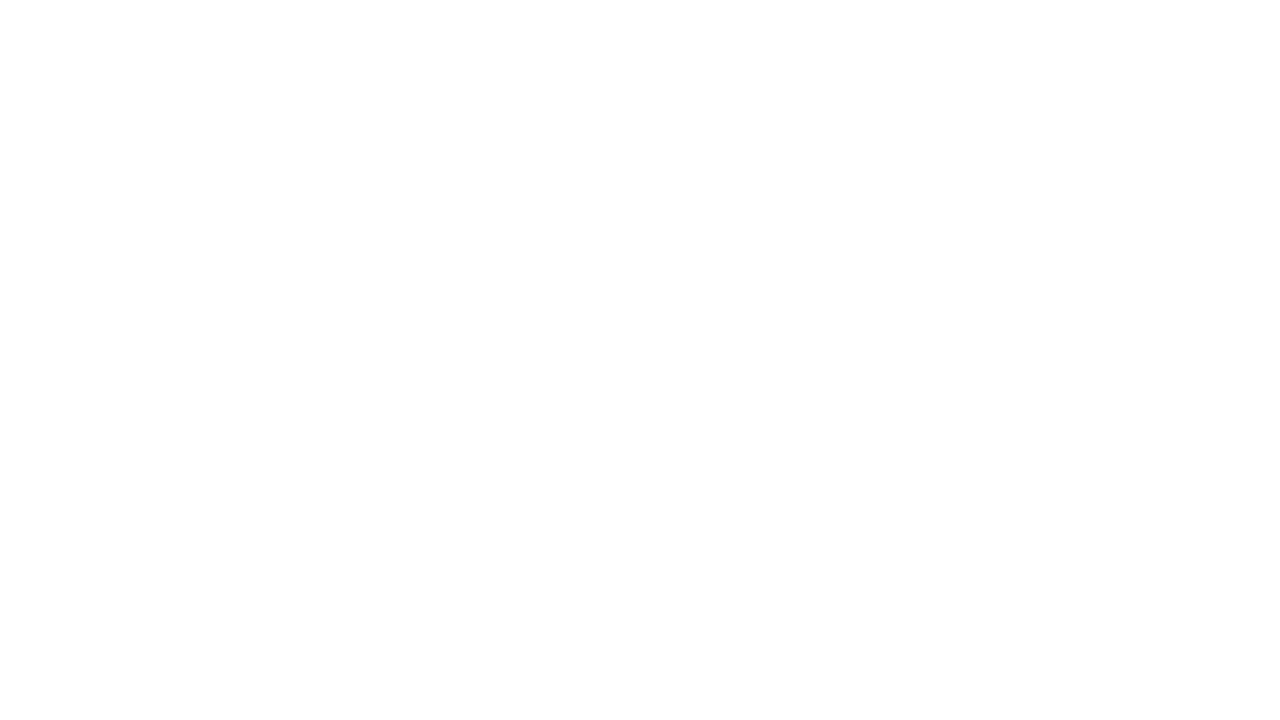

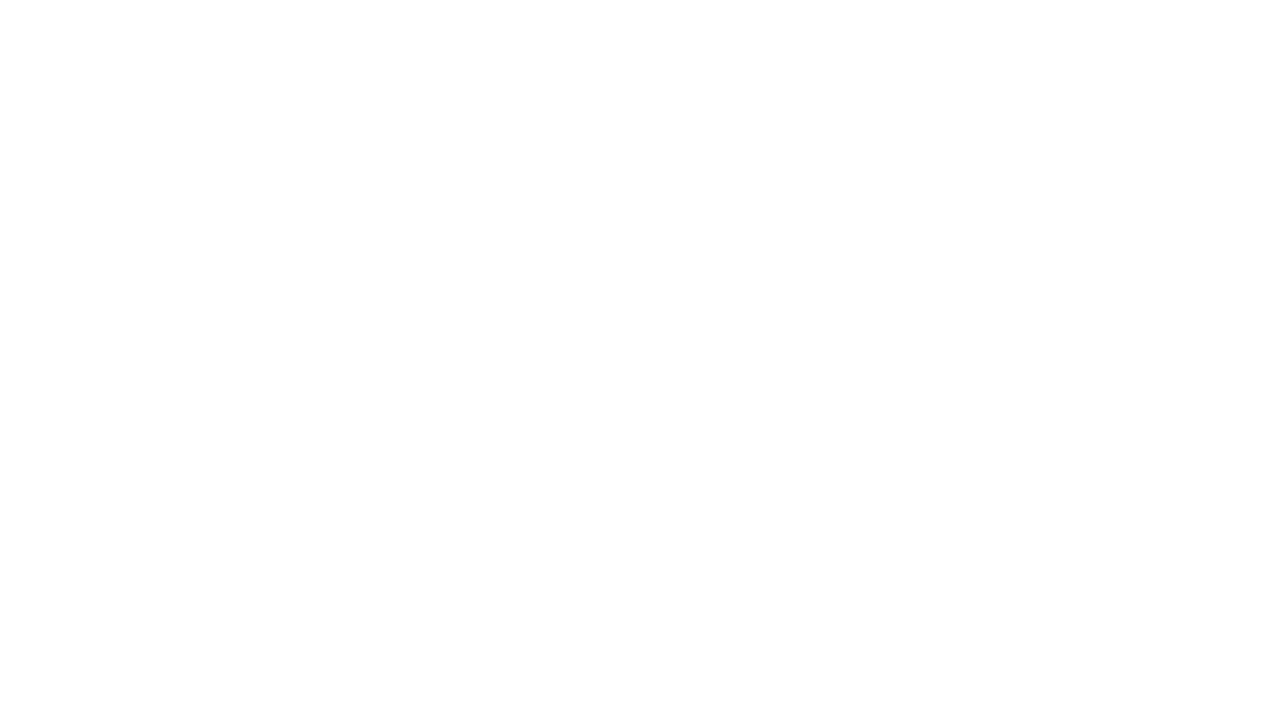